Tests navigation by clicking on A/B Testing link, verifying the page title, then navigating back and verifying the original page title

Starting URL: https://practice.cydeo.com

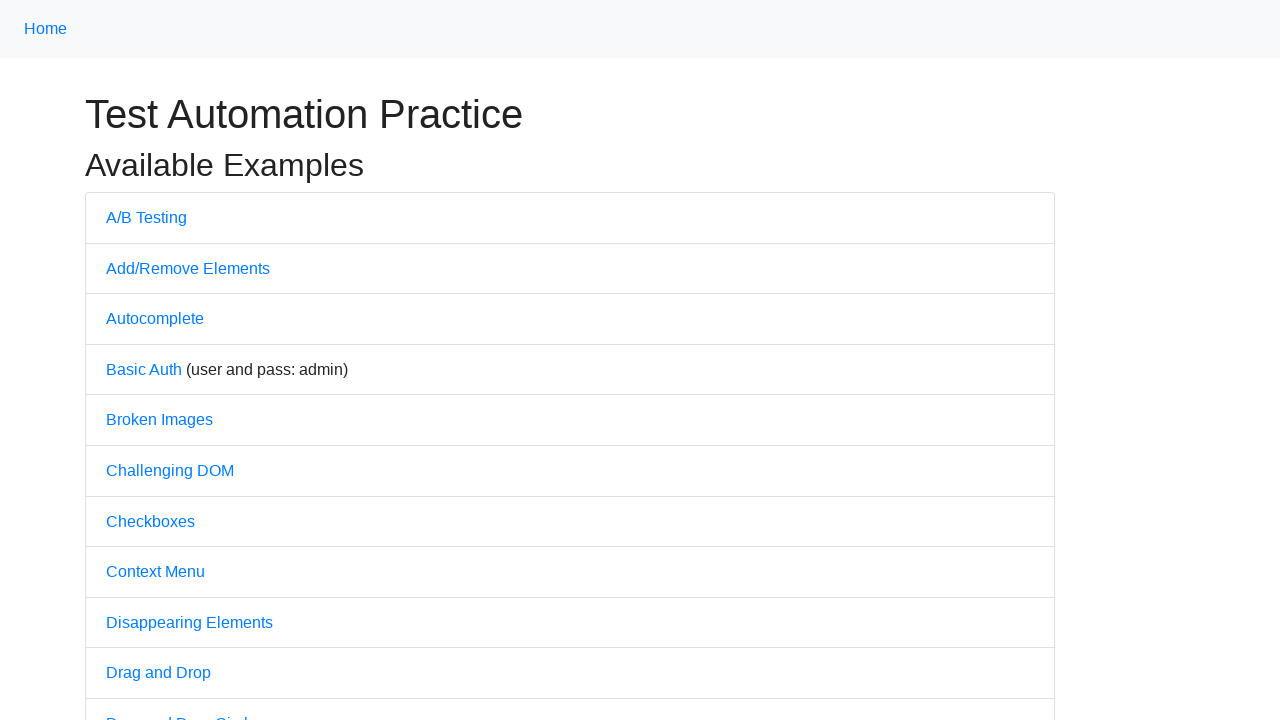

Clicked on A/B Testing link at (146, 217) on a:has-text('A/B Testing')
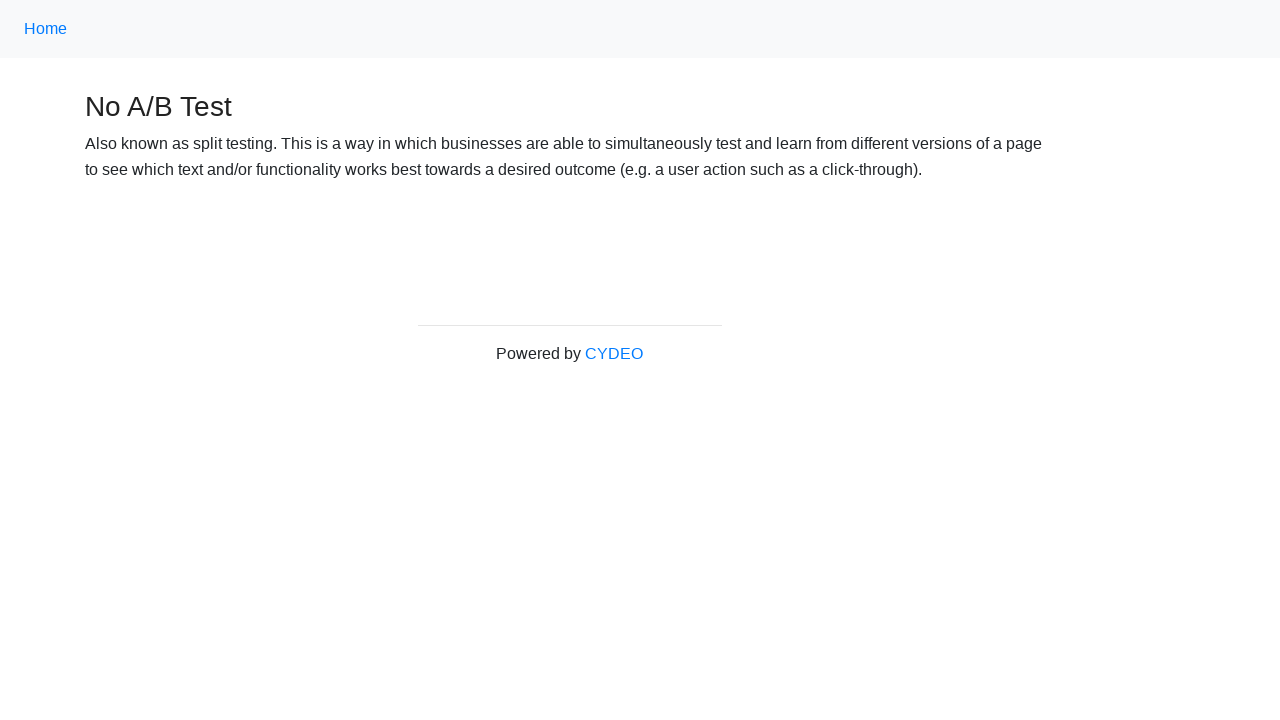

Waited for A/B Testing page to load
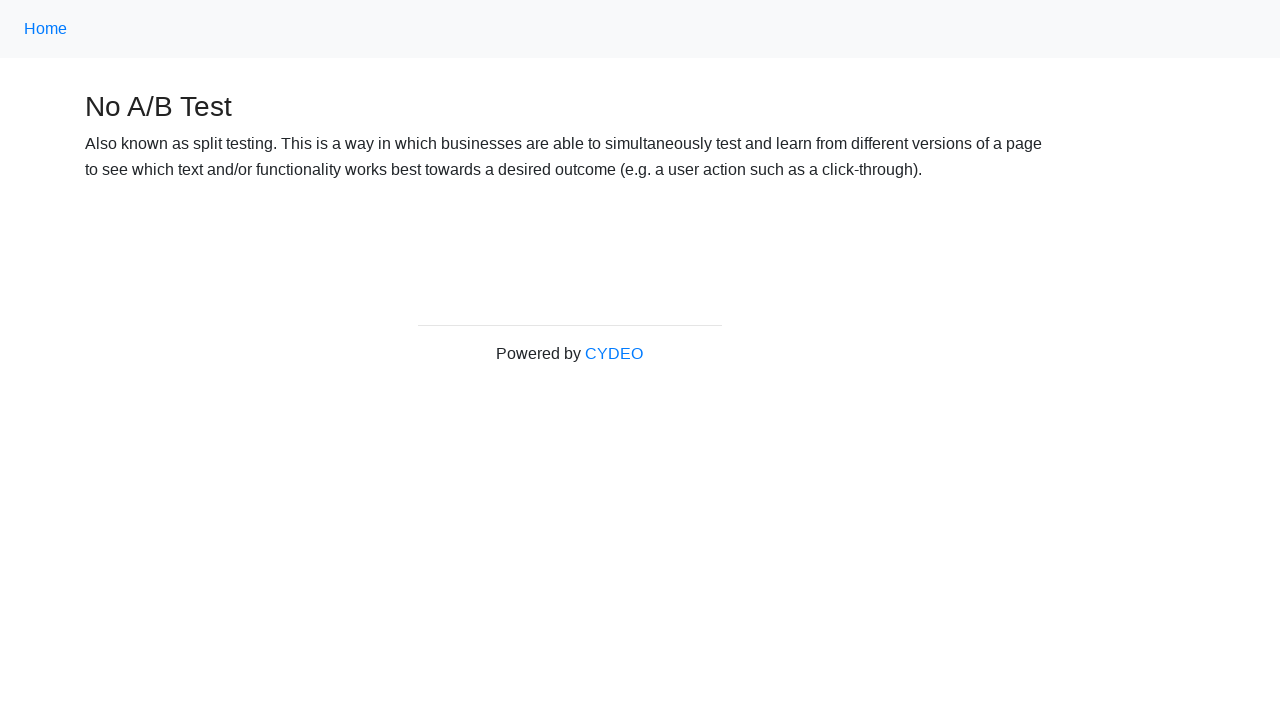

Verified page title is 'No A/B Test'
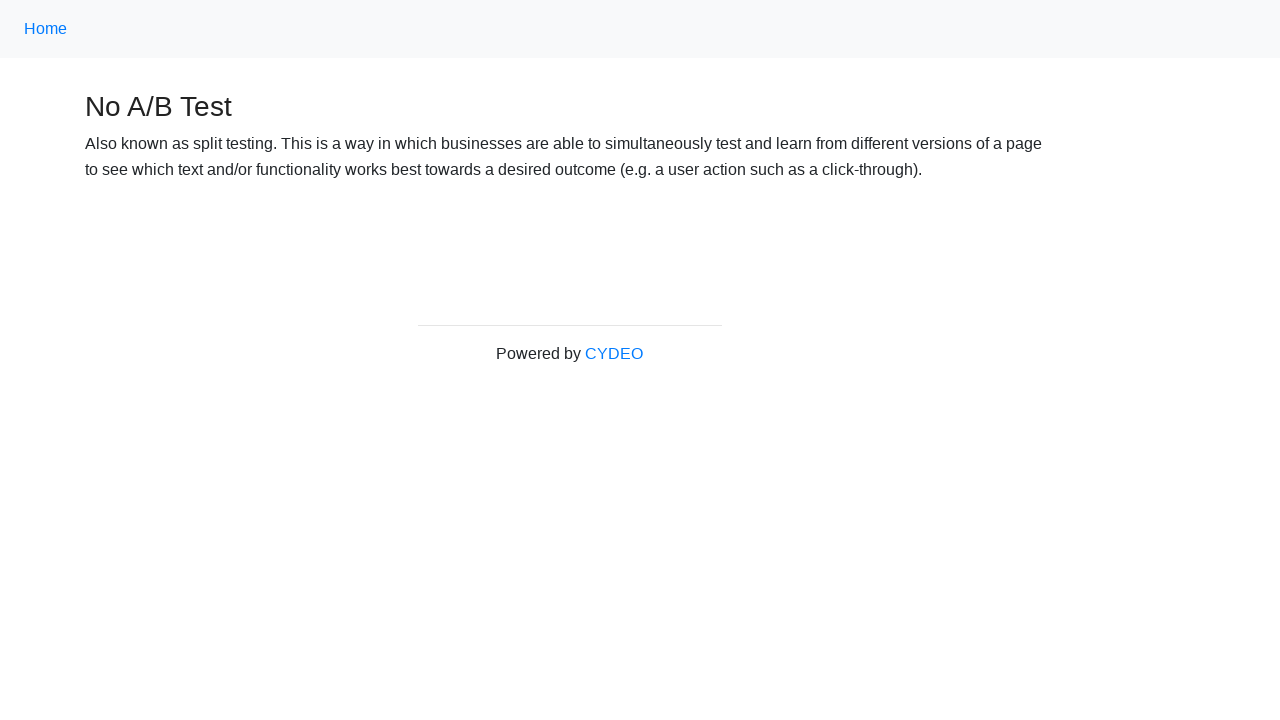

Navigated back to the main page
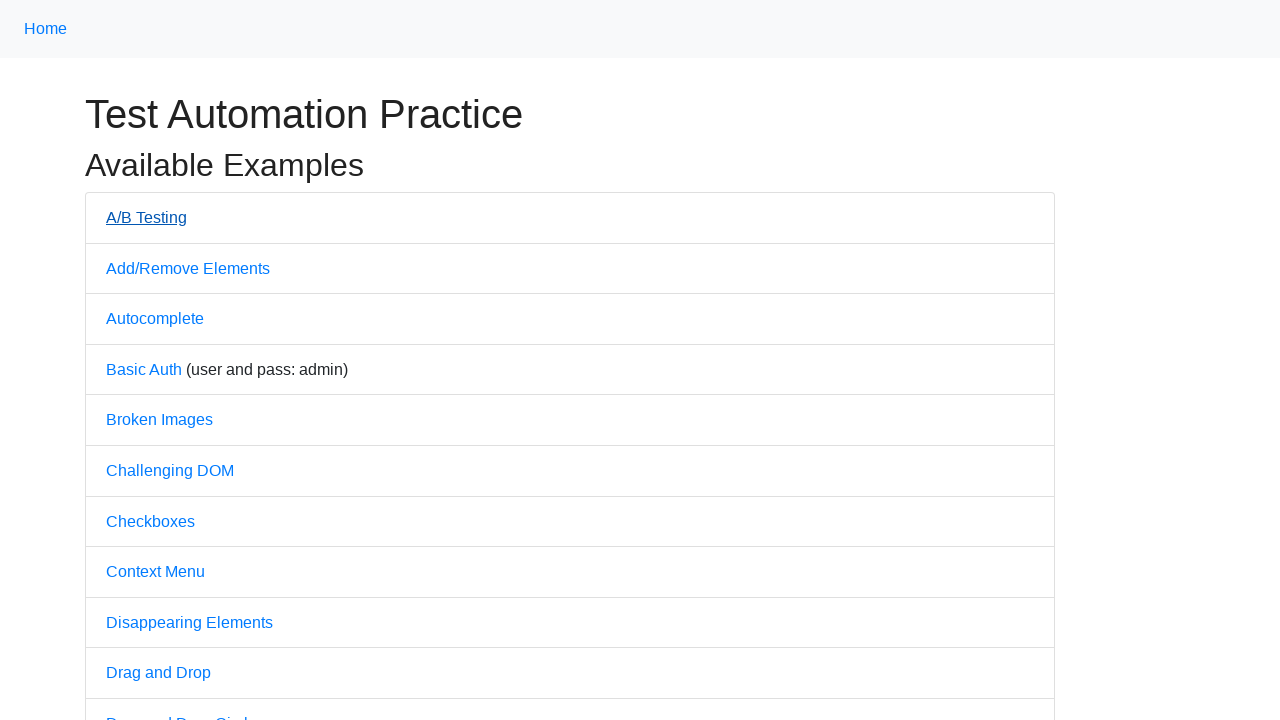

Waited for Practice page to load
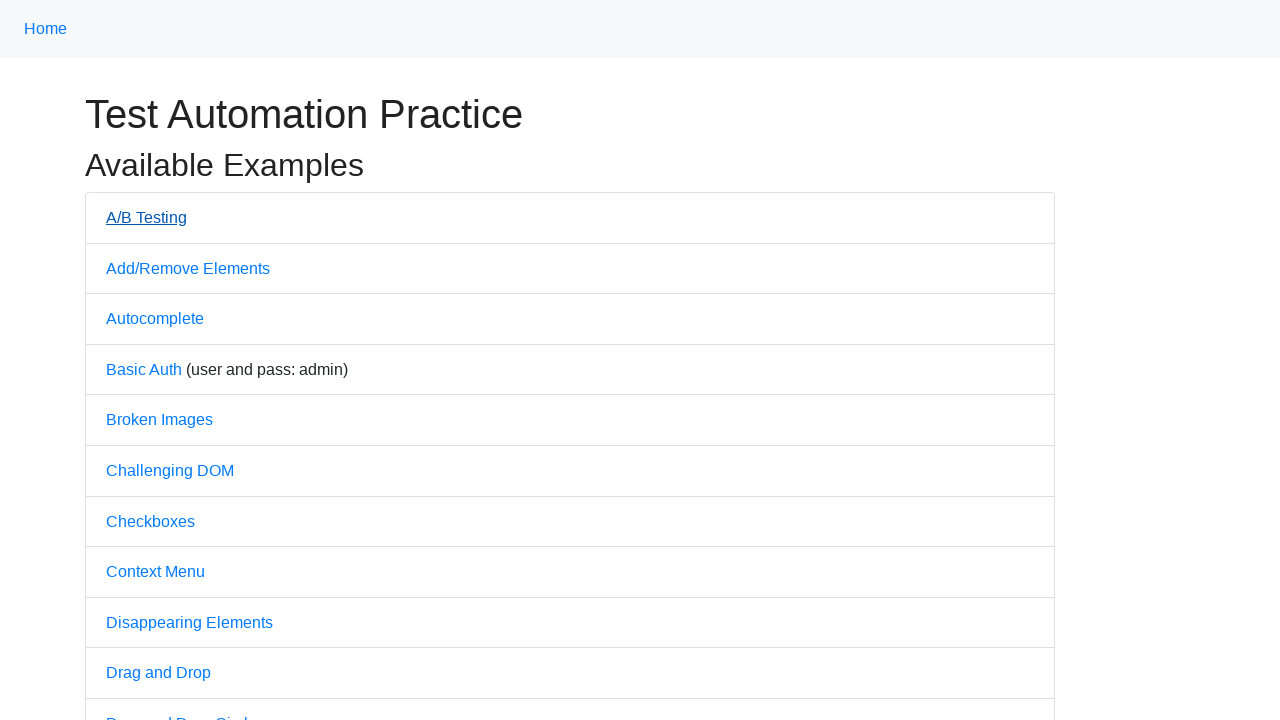

Verified page title is 'Practice' after navigation back
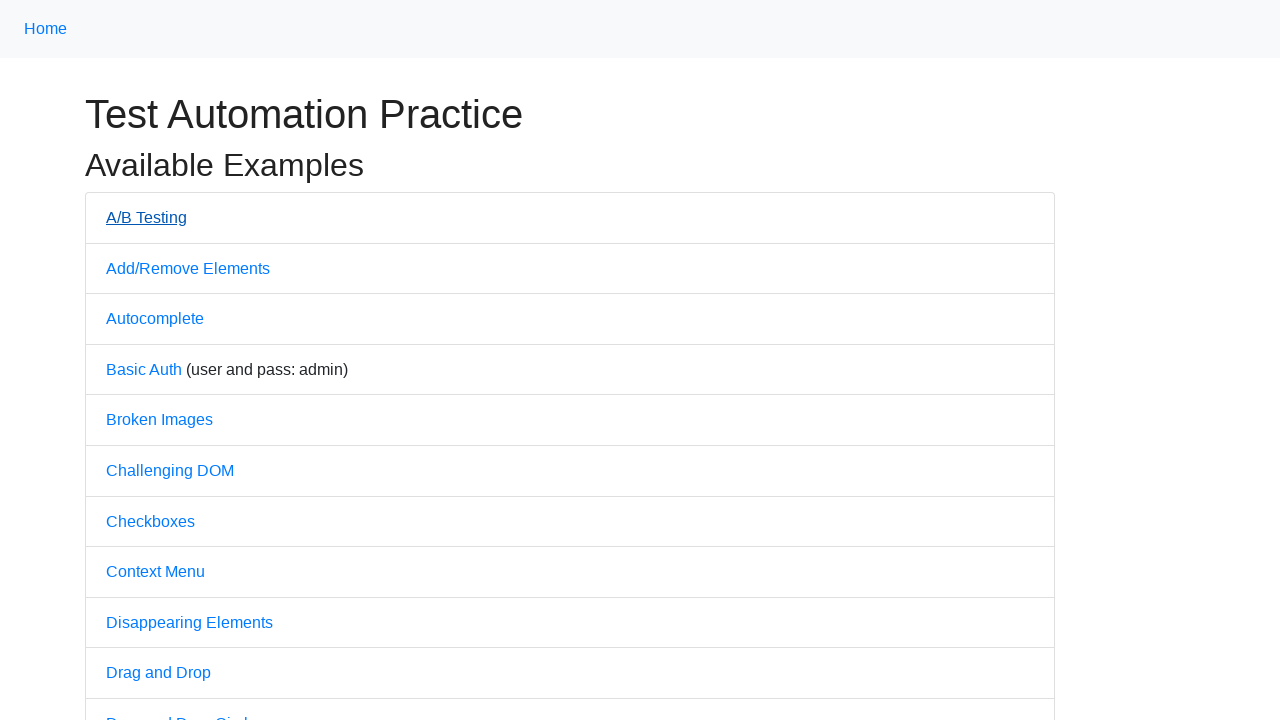

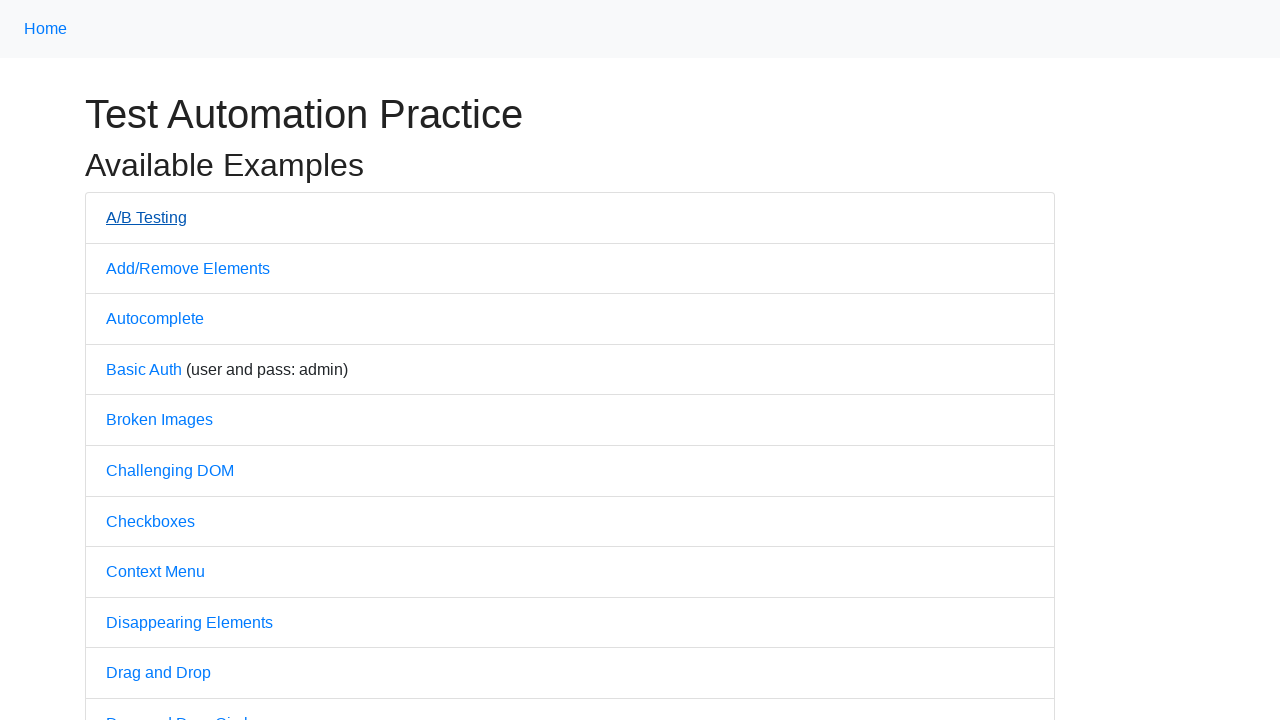